Tests JavaScript alert handling by clicking a button that triggers an alert, accepting the alert, and verifying the result message is displayed correctly.

Starting URL: https://the-internet.herokuapp.com/javascript_alerts

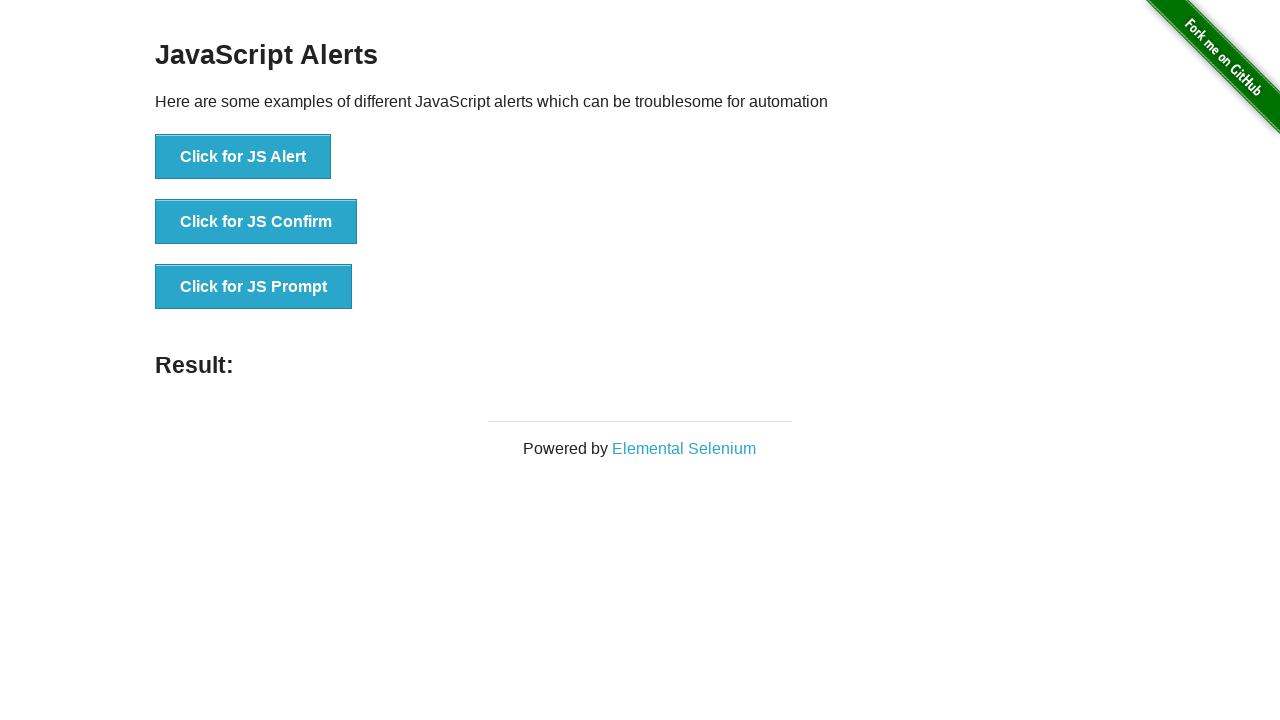

Clicked button to trigger JavaScript alert at (243, 157) on xpath=//*[text()='Click for JS Alert']
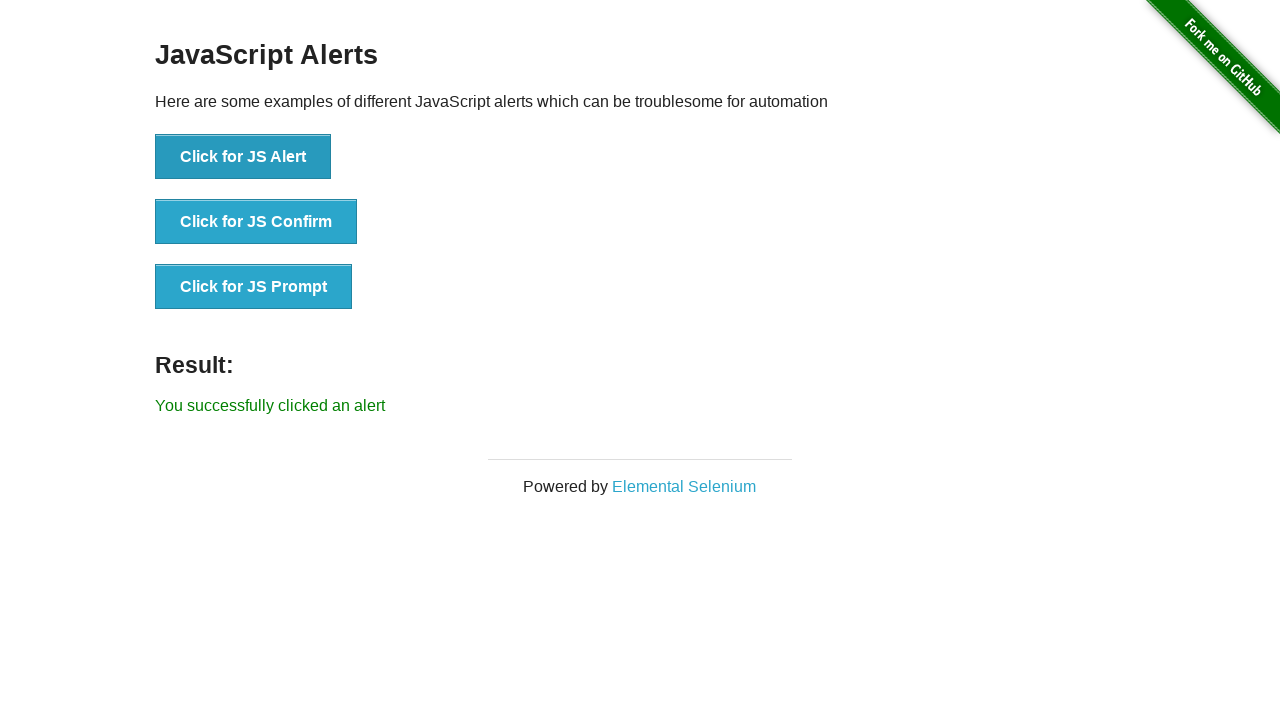

Set up dialog handler to accept alerts
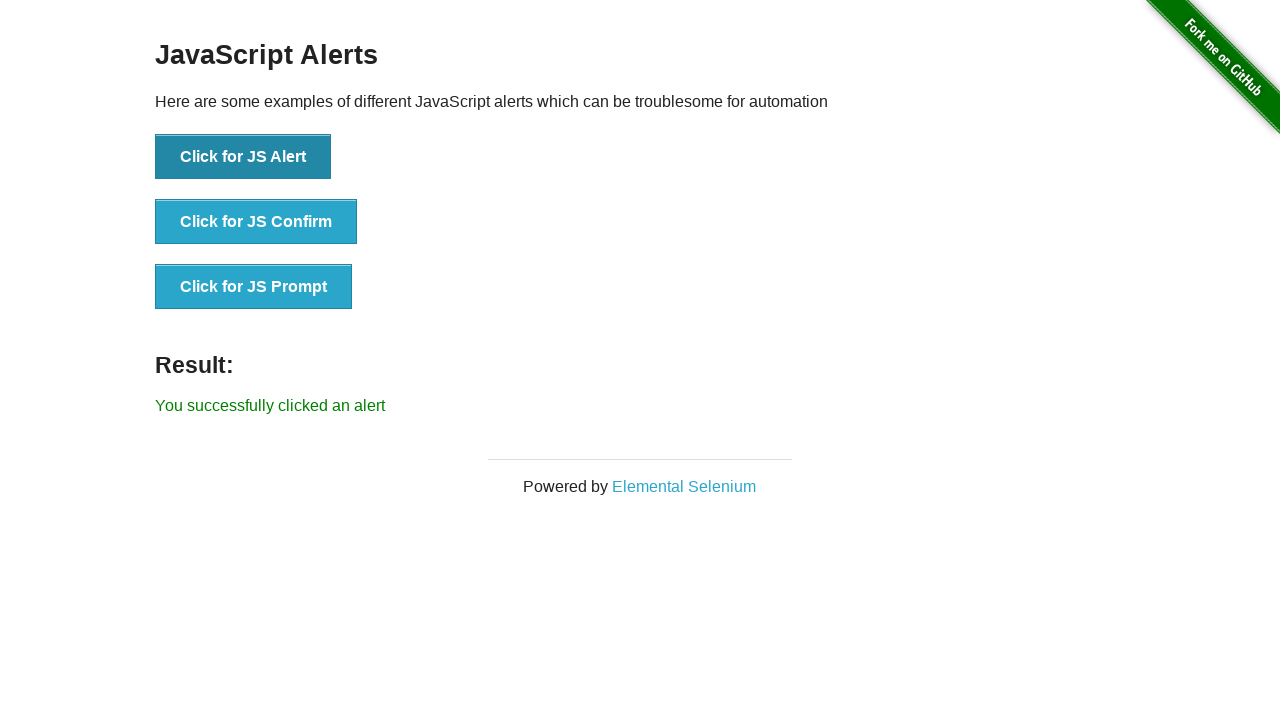

Clicked button again to trigger alert with handler active at (243, 157) on xpath=//*[text()='Click for JS Alert']
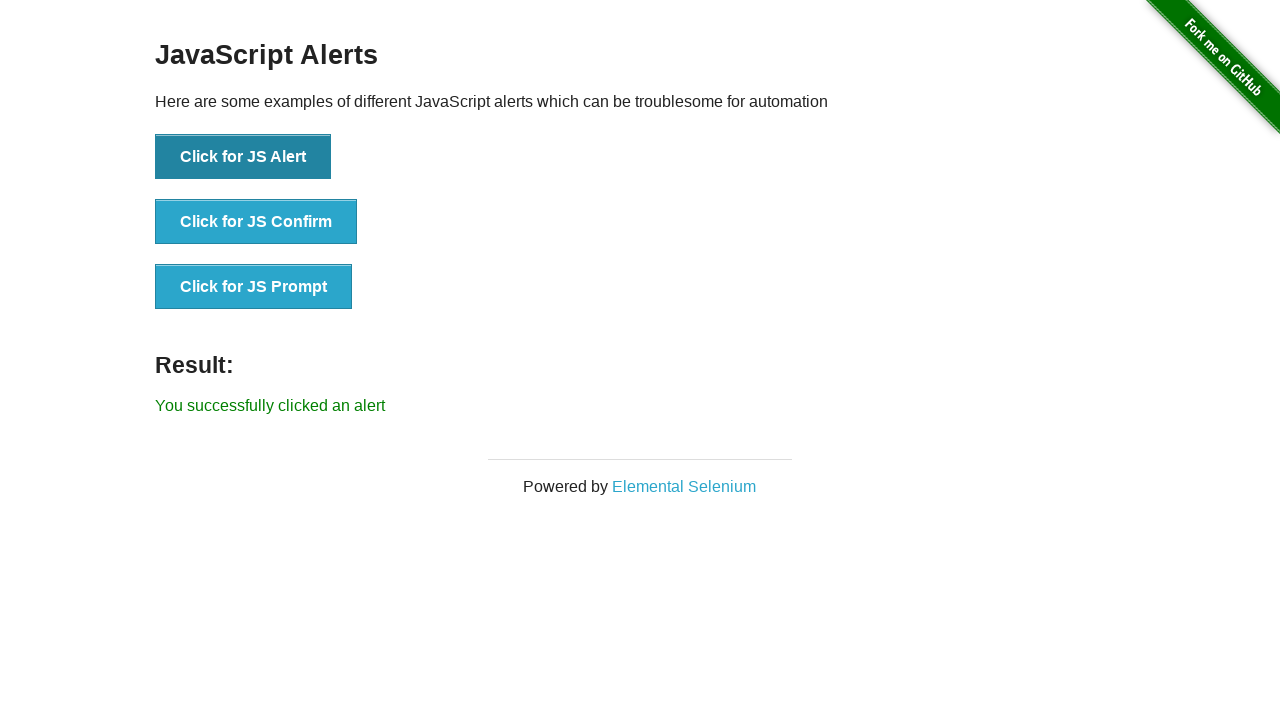

Result message element appeared
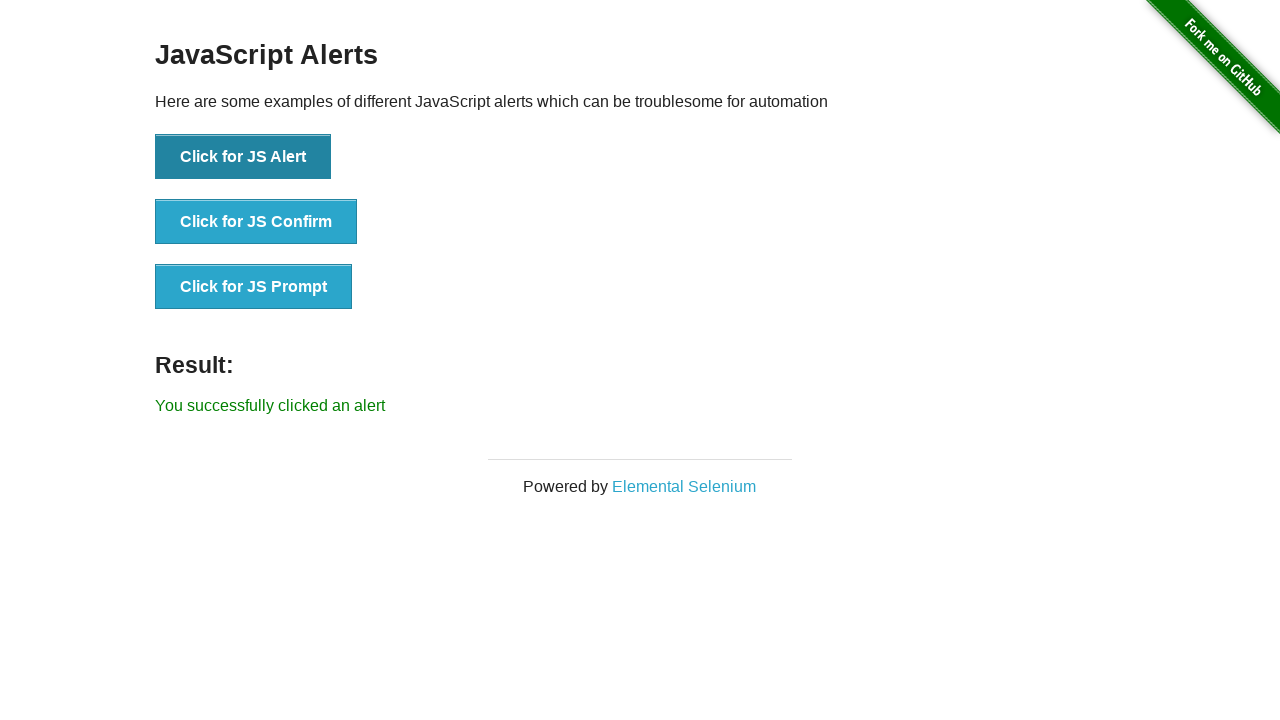

Verified result message displays correct text: 'You successfully clicked an alert'
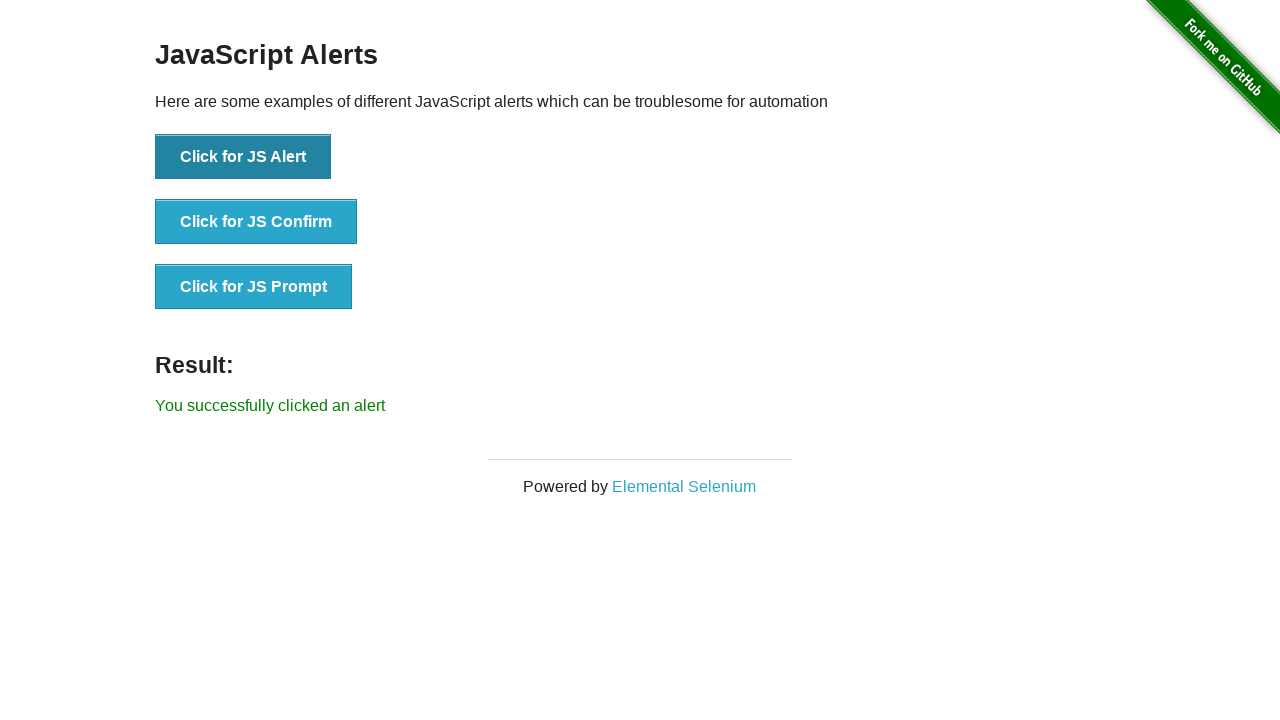

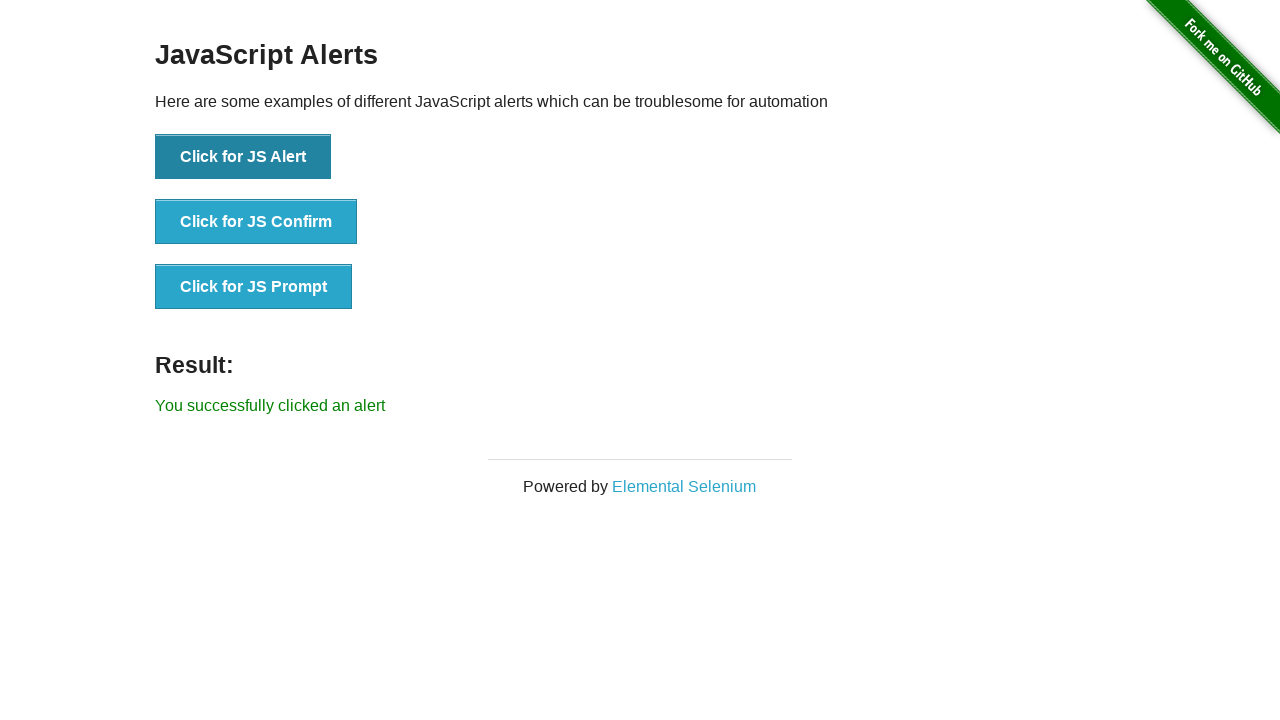